Tests unmarking completed todo items by unchecking their checkboxes

Starting URL: https://demo.playwright.dev/todomvc

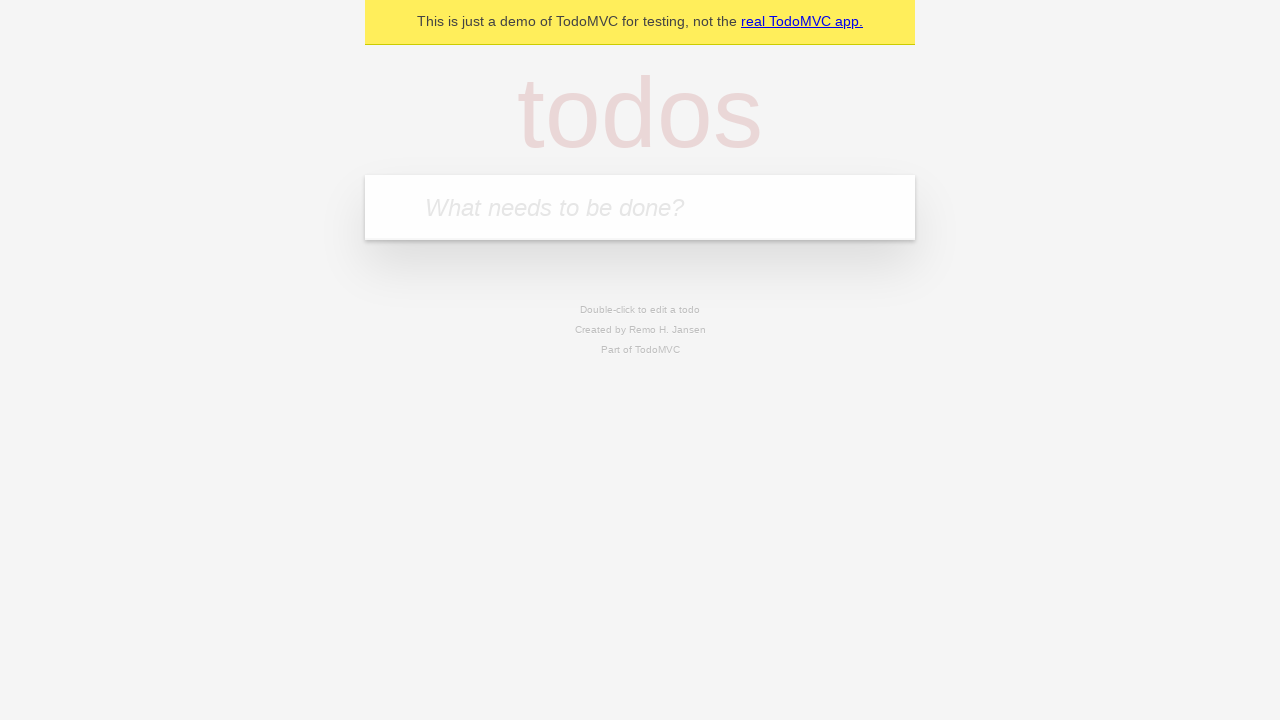

Located the todo input field
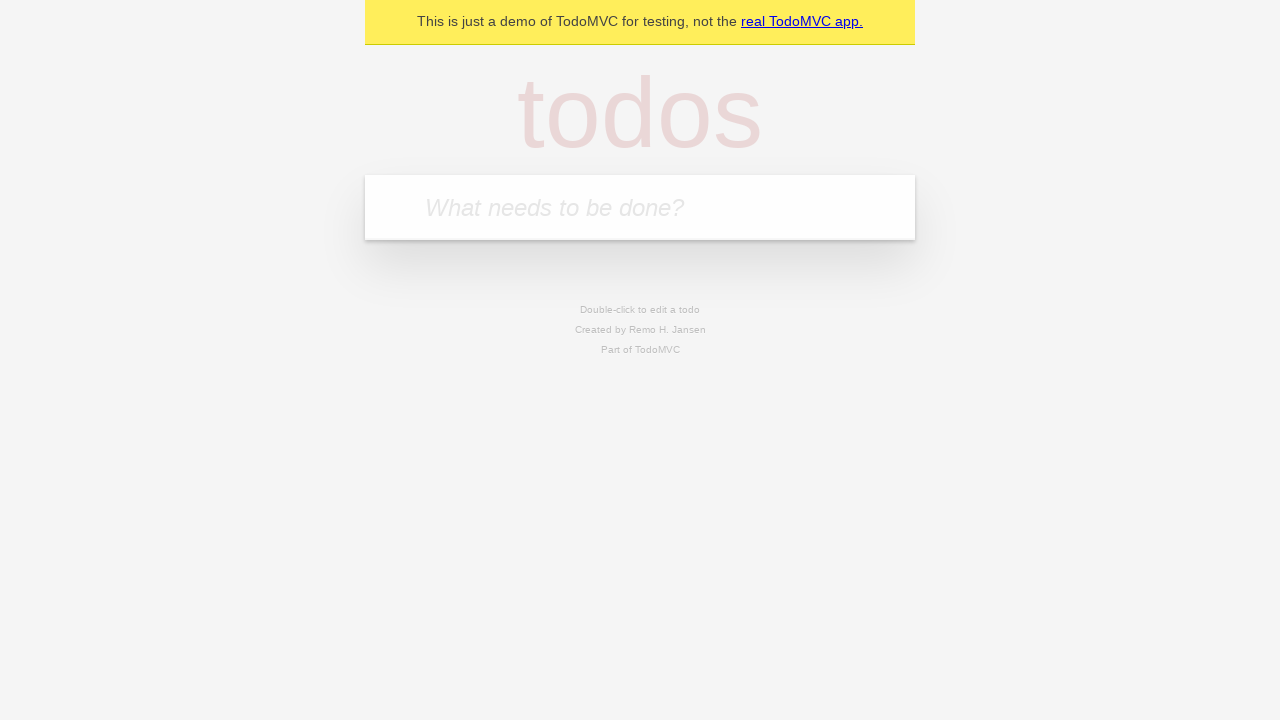

Filled first todo item: 'buy some cheese' on internal:attr=[placeholder="What needs to be done?"i]
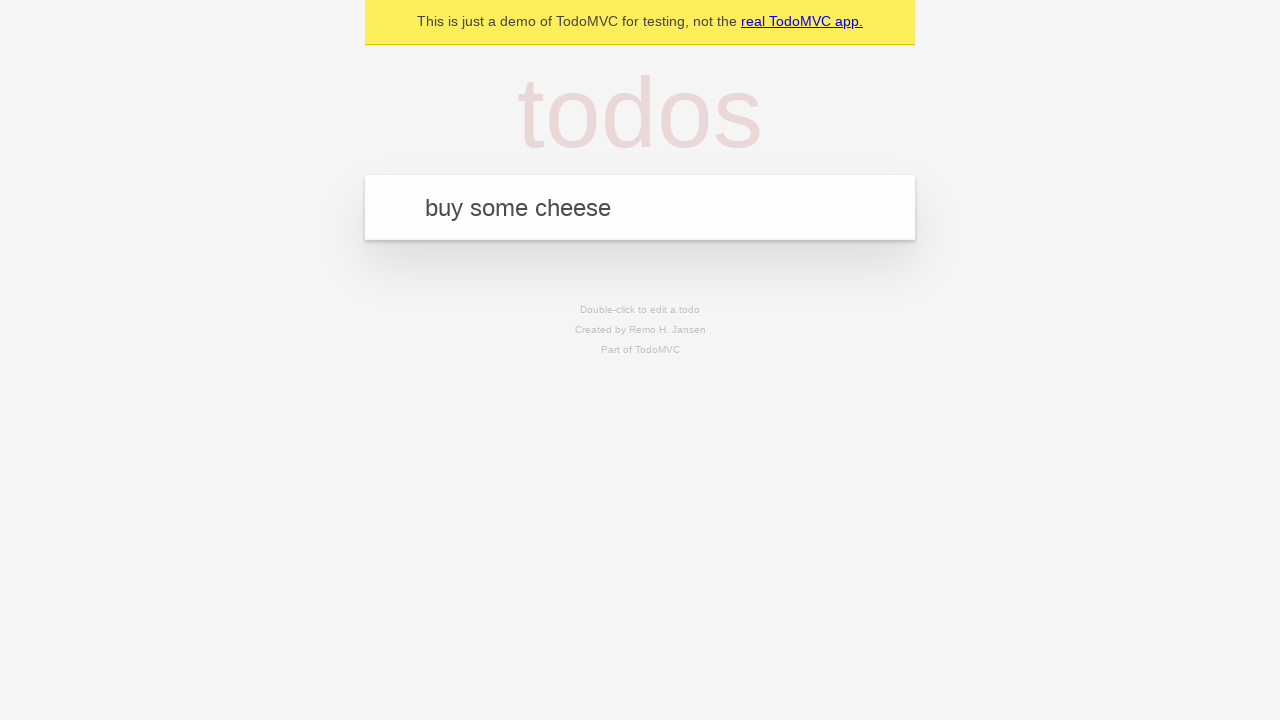

Pressed Enter to create first todo item on internal:attr=[placeholder="What needs to be done?"i]
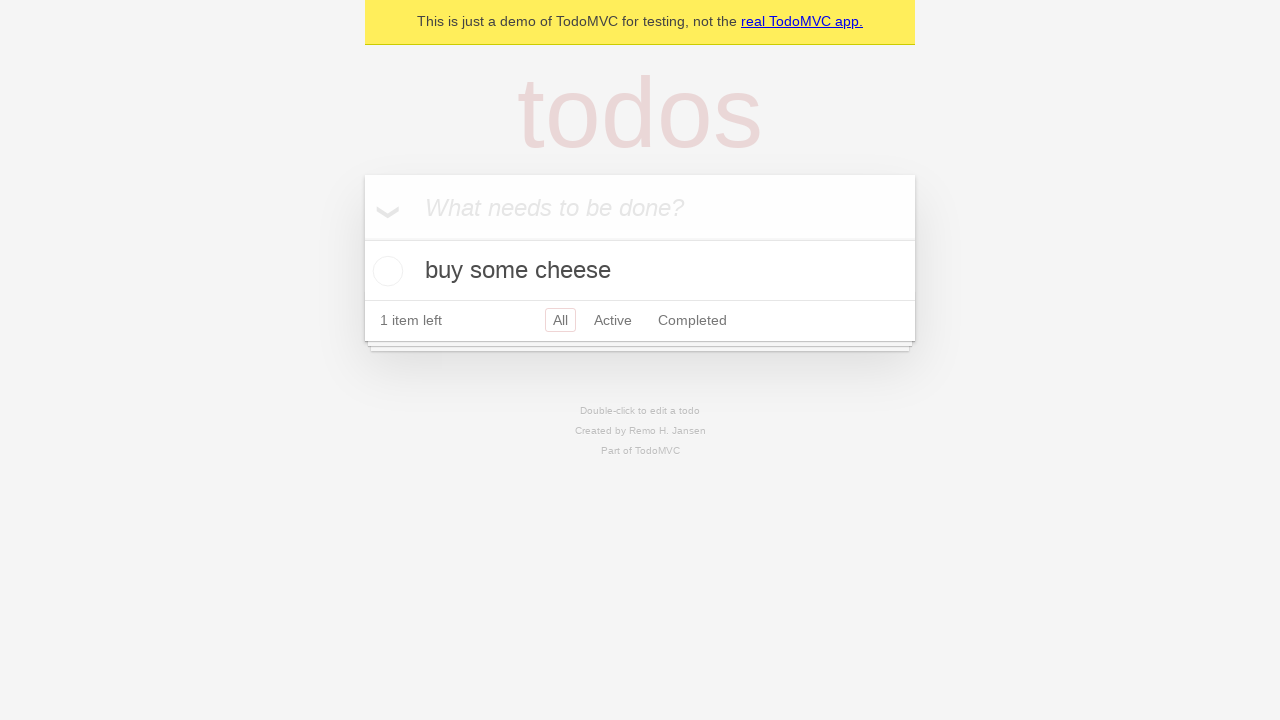

Filled second todo item: 'feed the cat' on internal:attr=[placeholder="What needs to be done?"i]
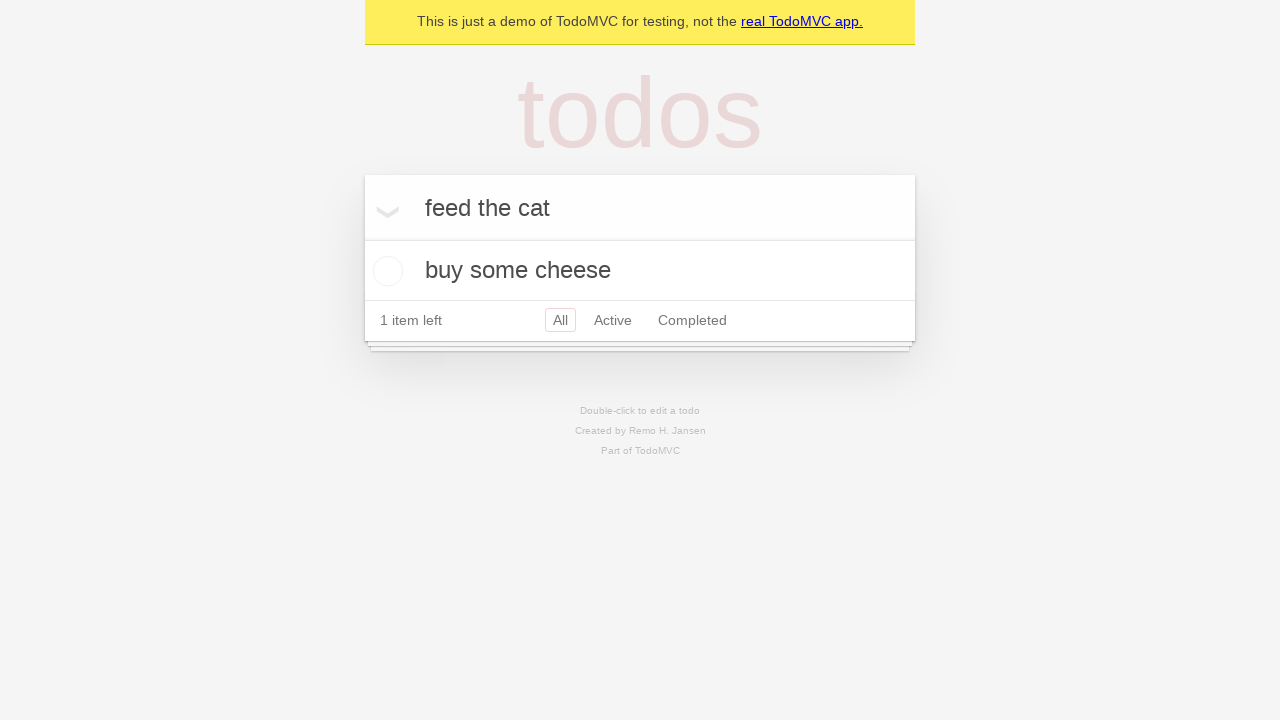

Pressed Enter to create second todo item on internal:attr=[placeholder="What needs to be done?"i]
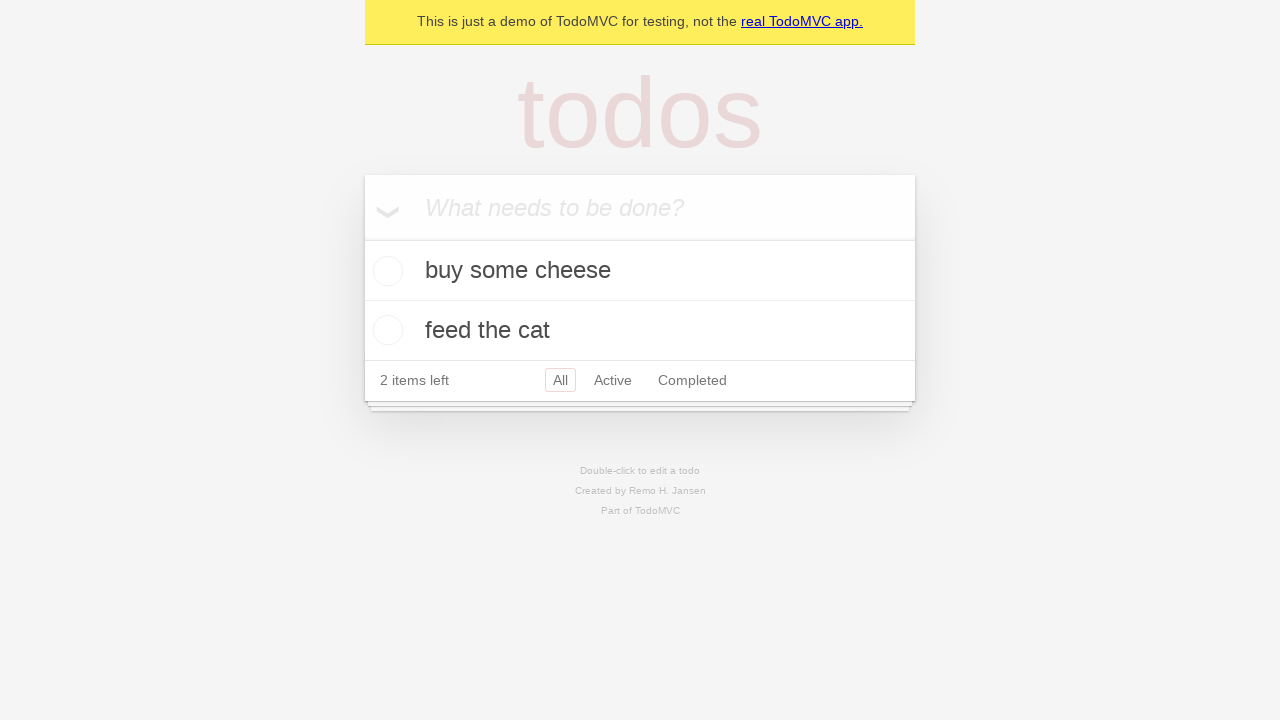

Located the first todo item
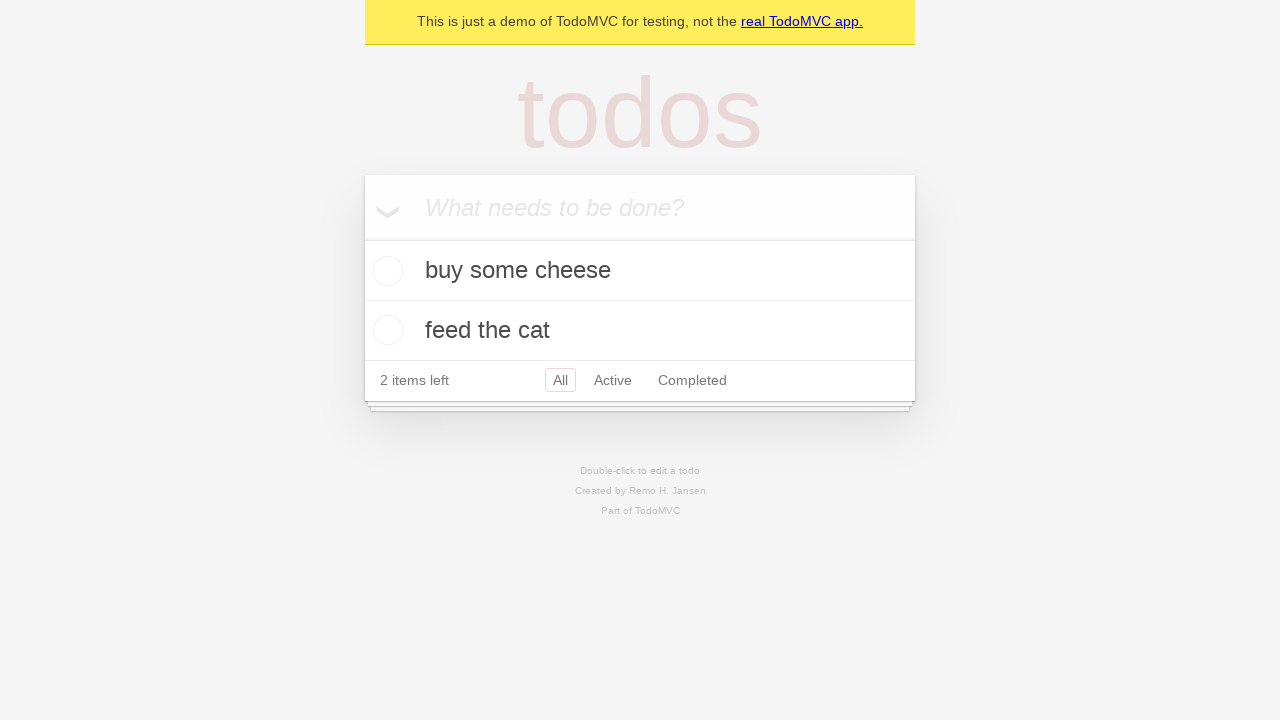

Located the checkbox for the first todo item
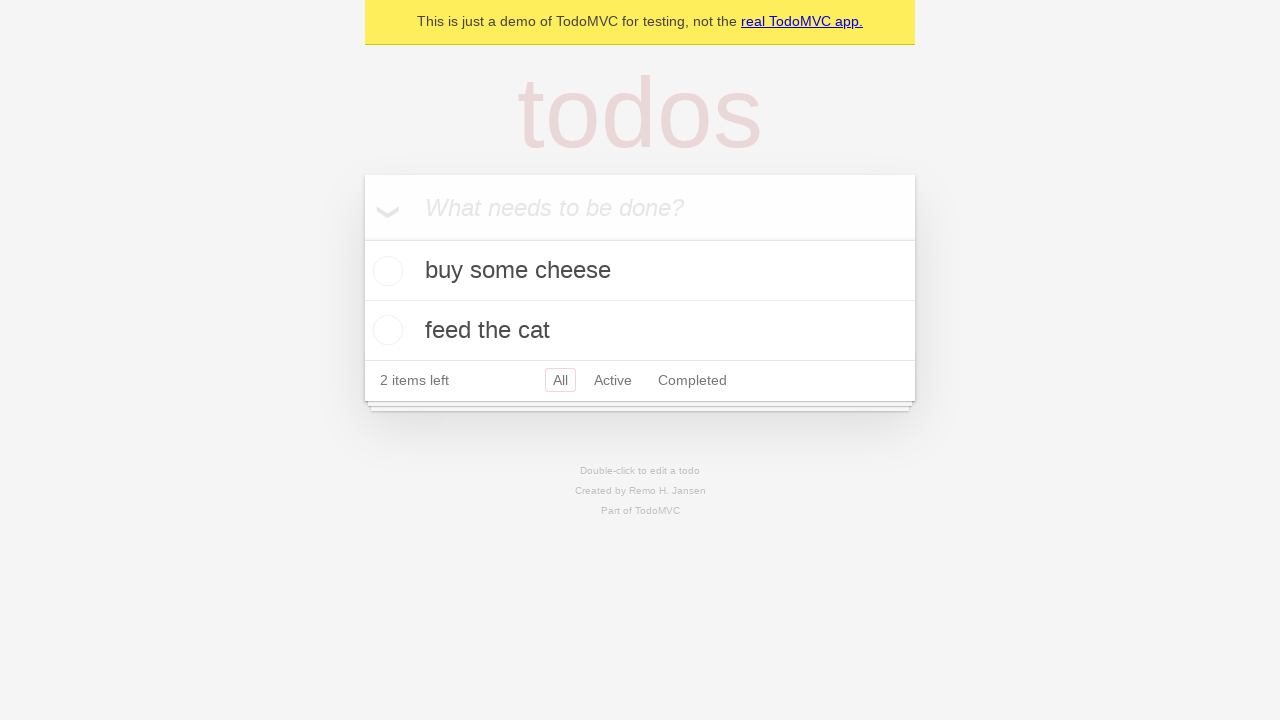

Checked the first todo item to mark it as complete at (385, 271) on internal:testid=[data-testid="todo-item"s] >> nth=0 >> internal:role=checkbox
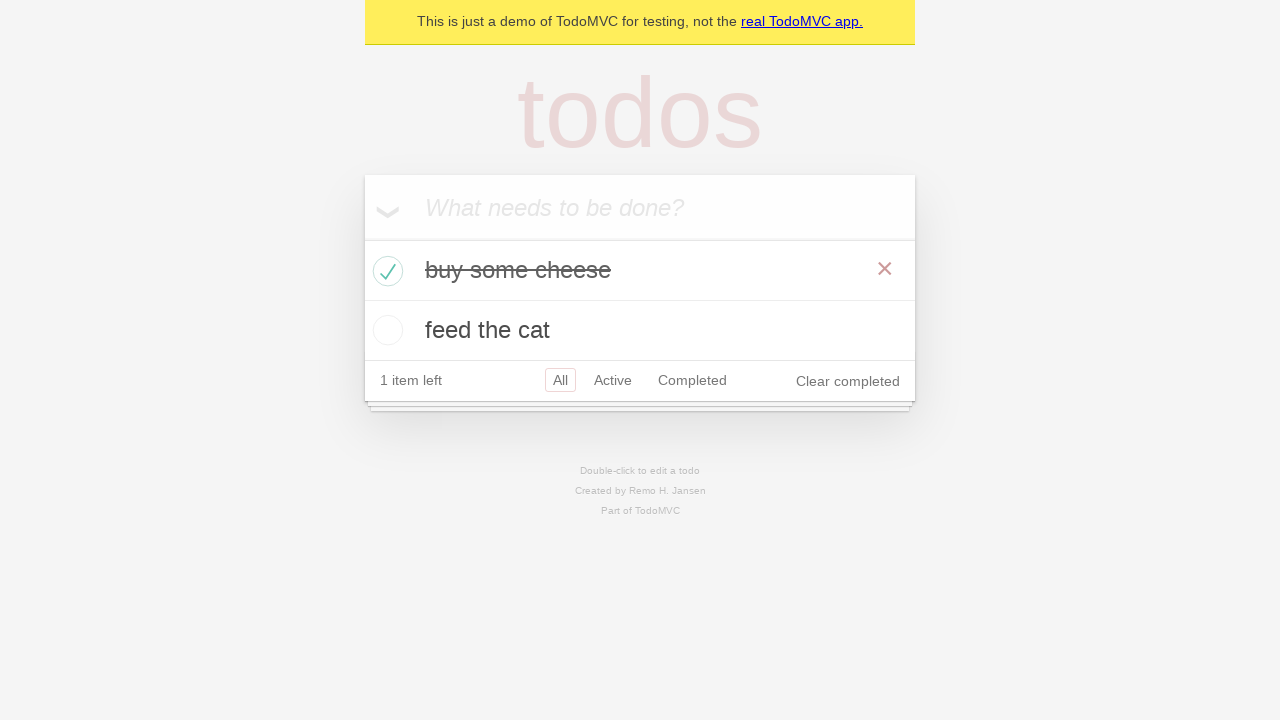

Unchecked the first todo item to mark it as incomplete at (385, 271) on internal:testid=[data-testid="todo-item"s] >> nth=0 >> internal:role=checkbox
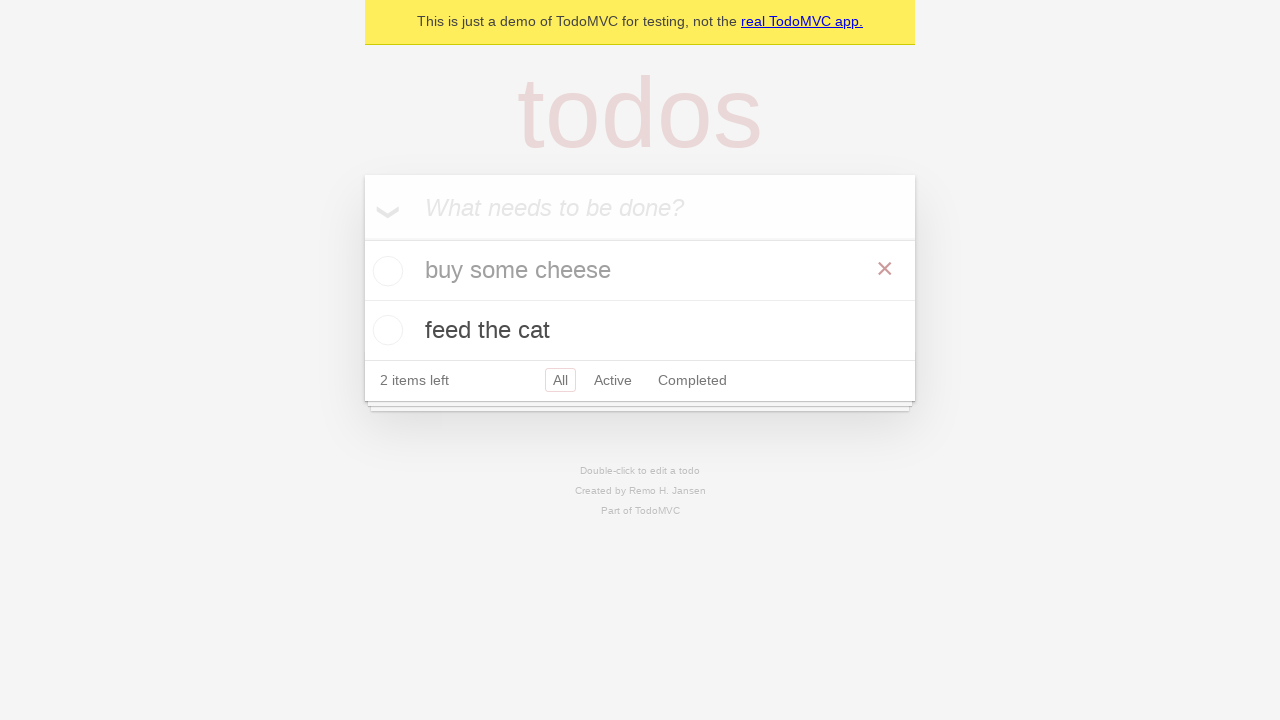

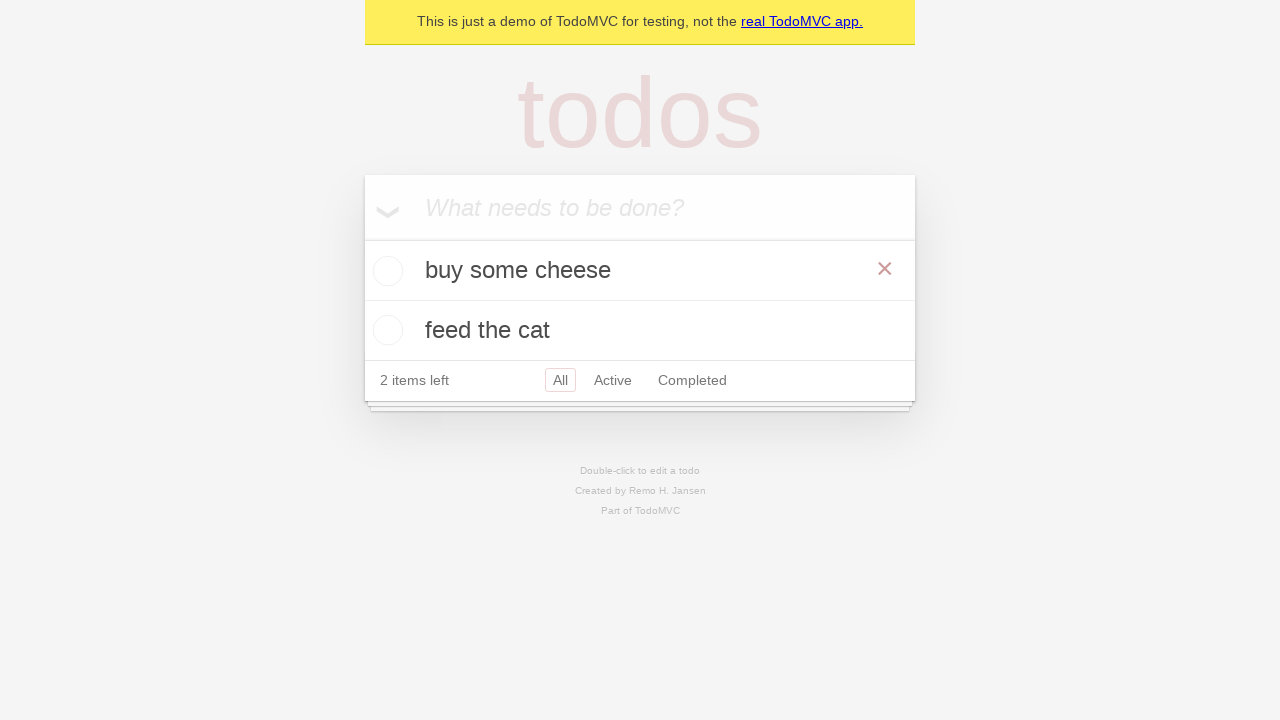